Tests table filter functionality by entering search text and verifying filtered results

Starting URL: https://selectorshub.com/xpath-practice-page/

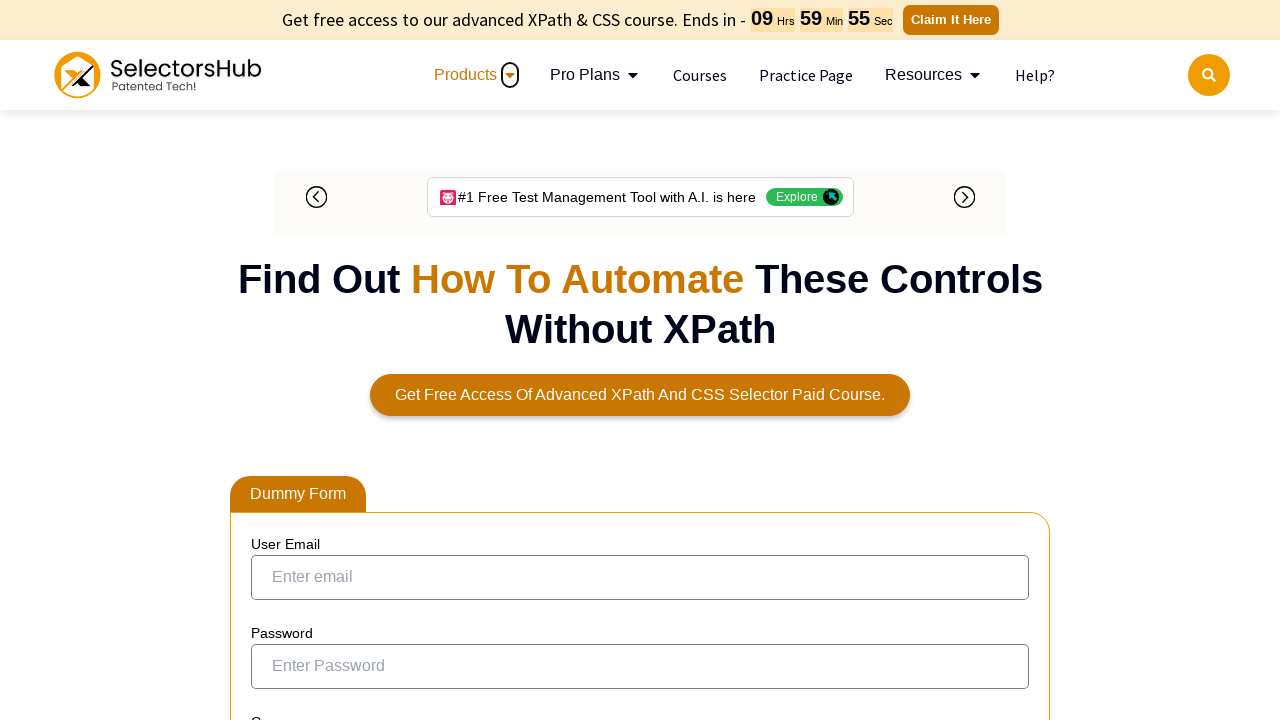

Filled table filter textbox with 'United States' on input[aria-controls='tablepress-1']
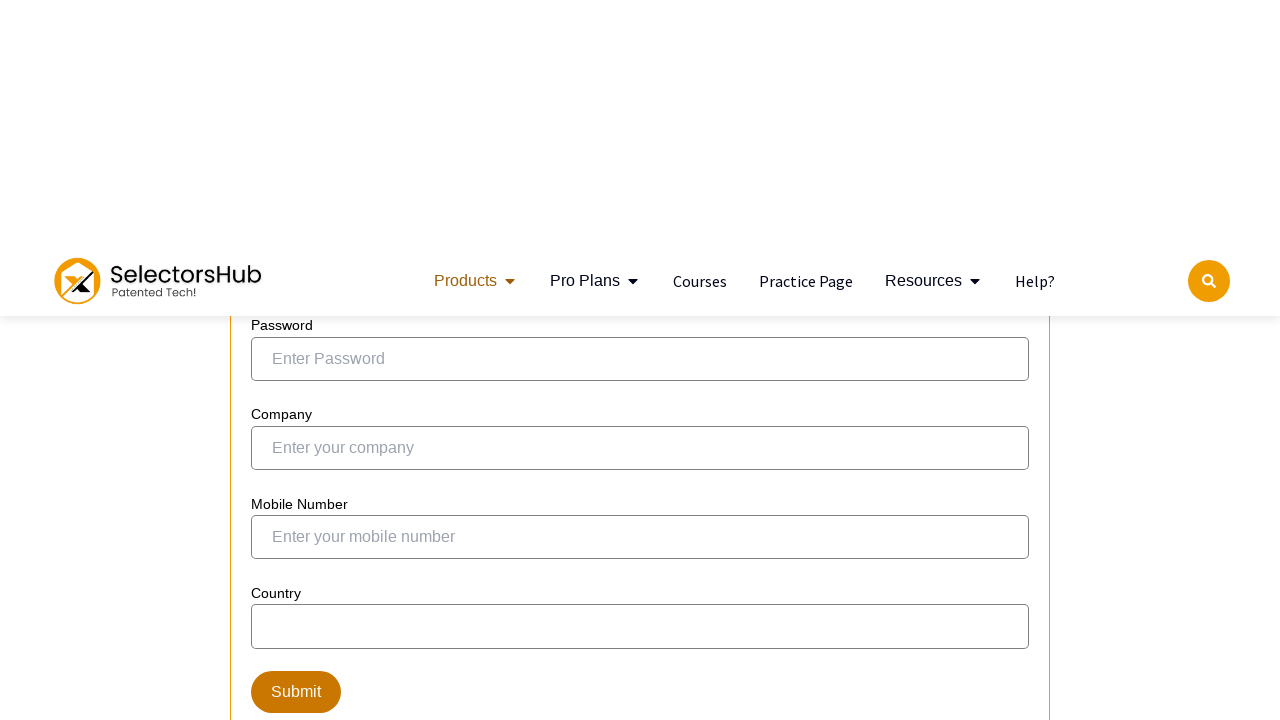

Table filtered and results loaded
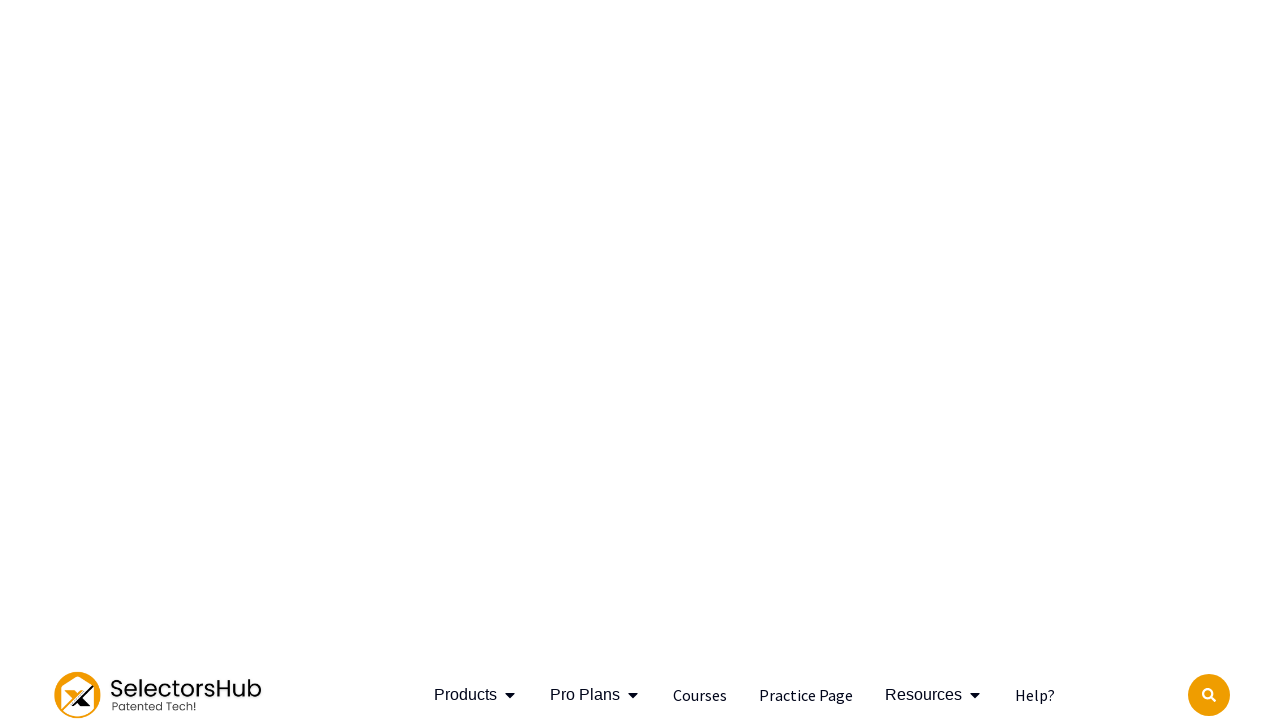

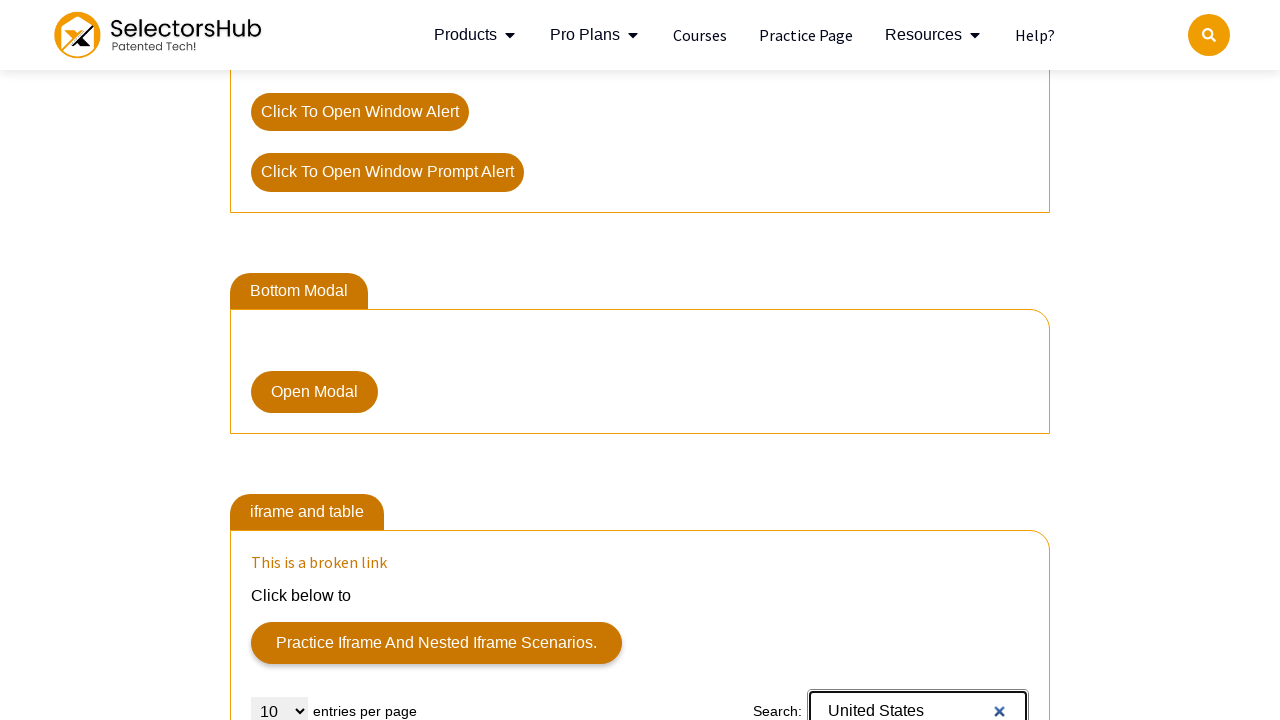